Tests triangle identifier with non-numeric input for side 3, verifying error message is displayed

Starting URL: https://testpages.eviltester.com/styled/apps/triangle/triangle001.html

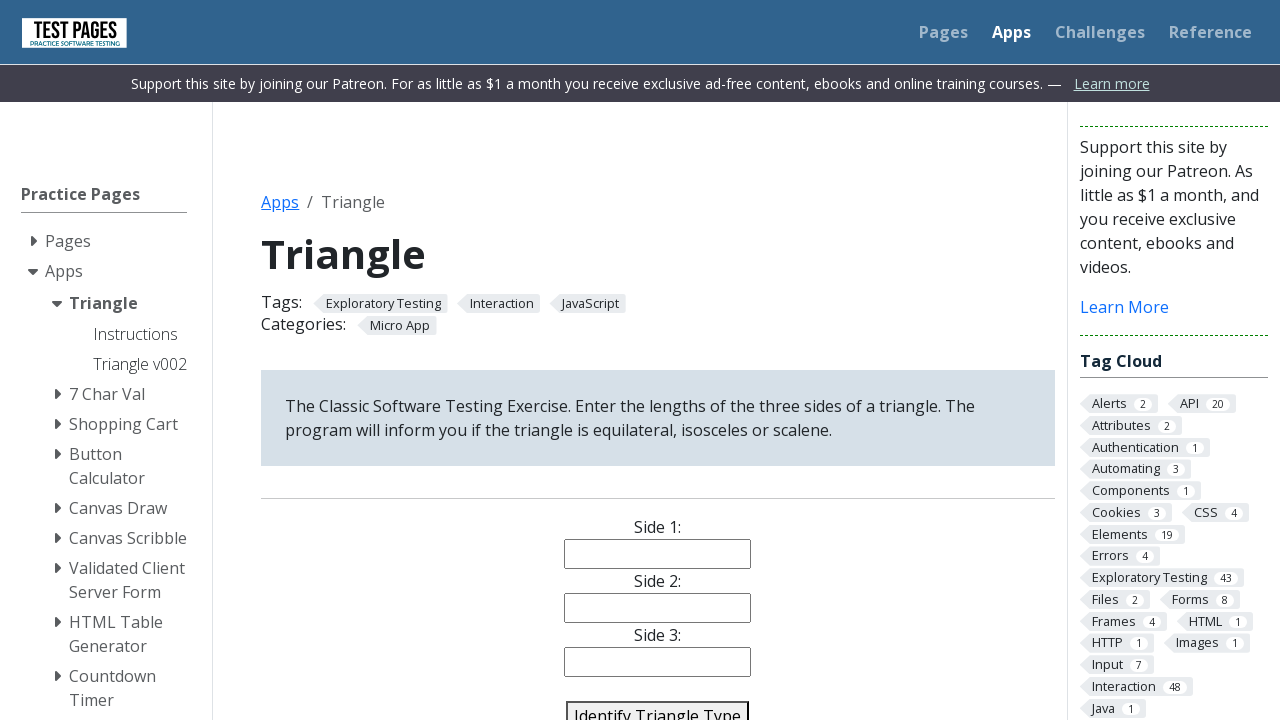

Filled side 1 with valid number '2' on #side1
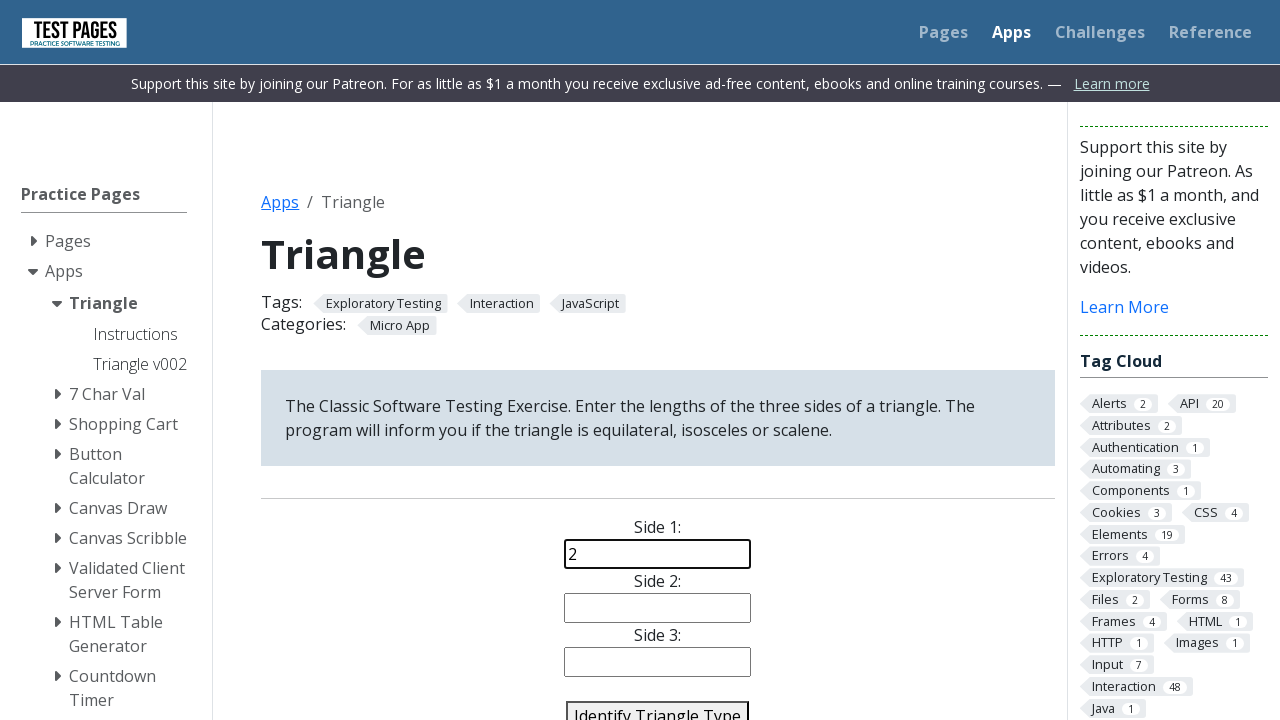

Filled side 2 with valid number '2' on #side2
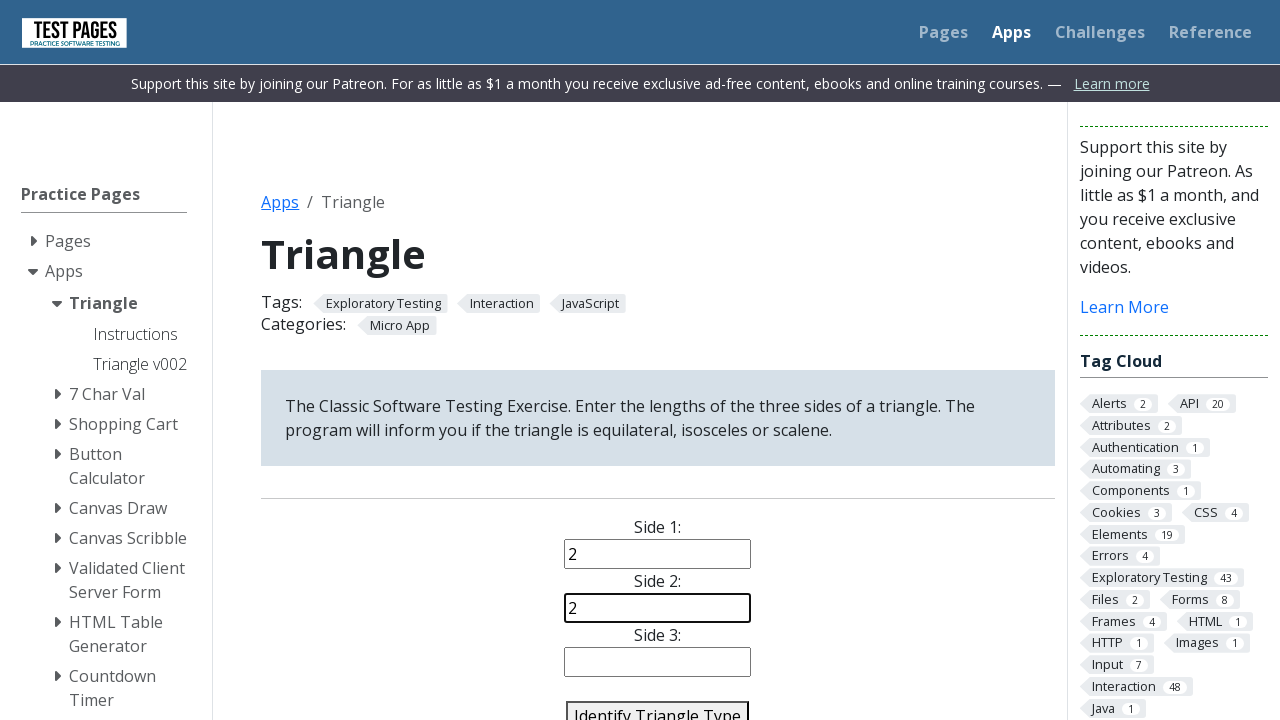

Filled side 3 with non-numeric value 'a' on #side3
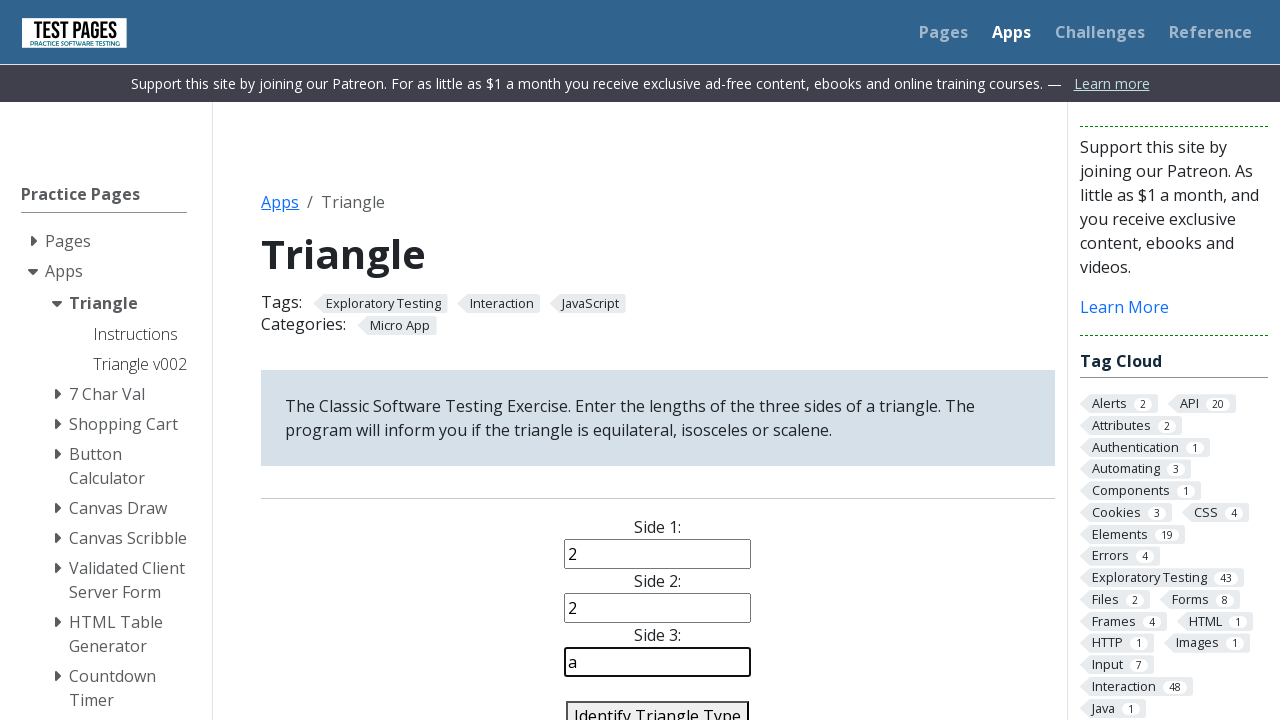

Clicked identify triangle button at (658, 705) on #identify-triangle-action
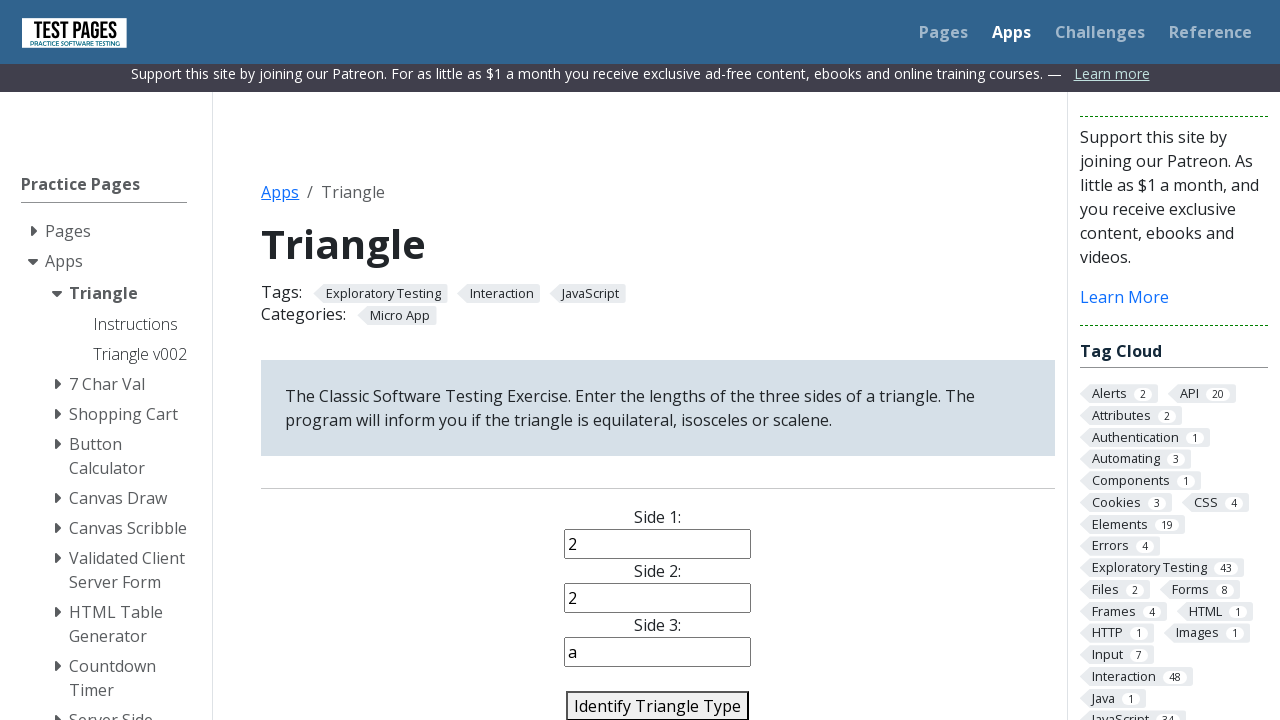

Error message displayed for non-numeric input
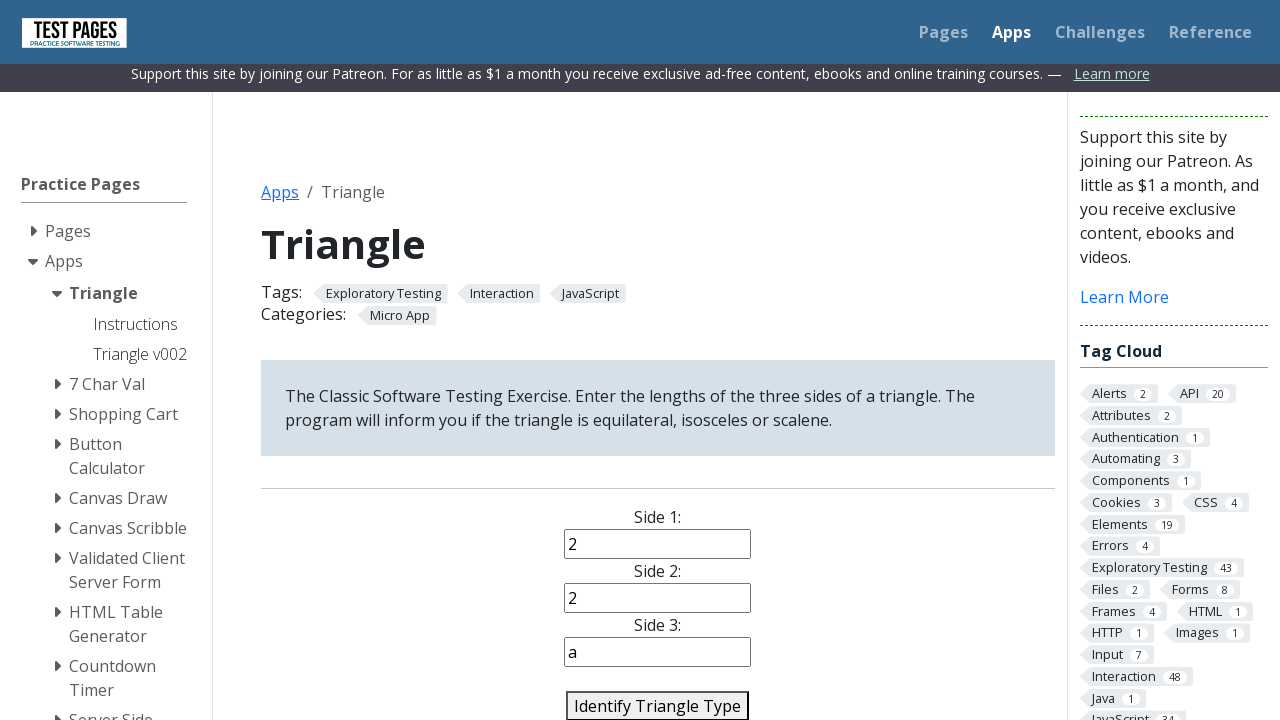

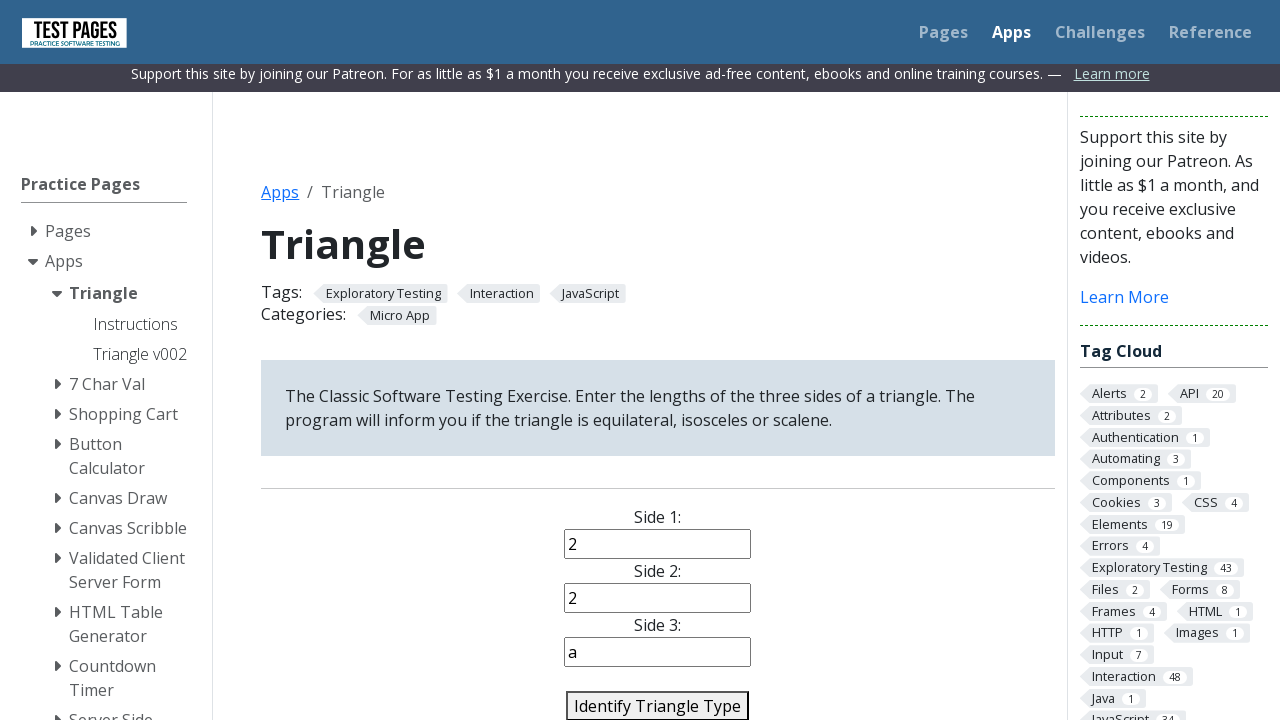